Tests window handle management by navigating to a website, detecting any popup windows that open, switching to them, and closing them while keeping the main window open.

Starting URL: http://www.monsterindia.com/

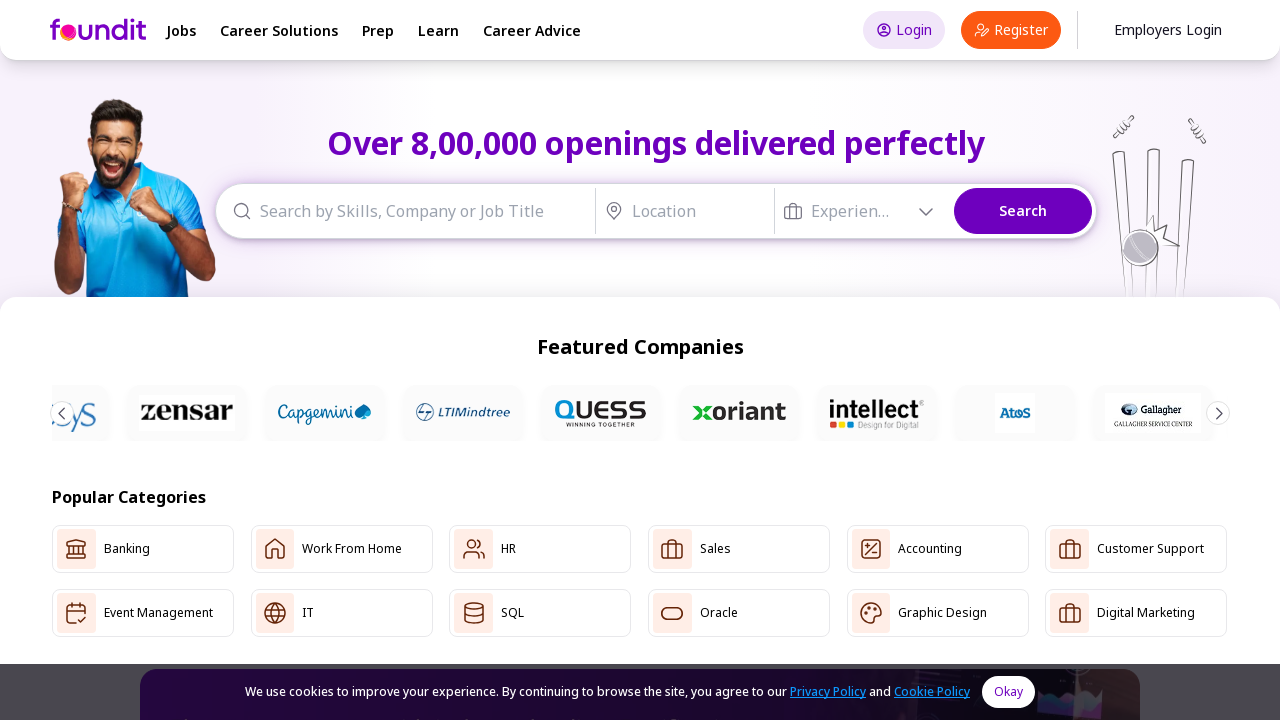

Identified main page handle
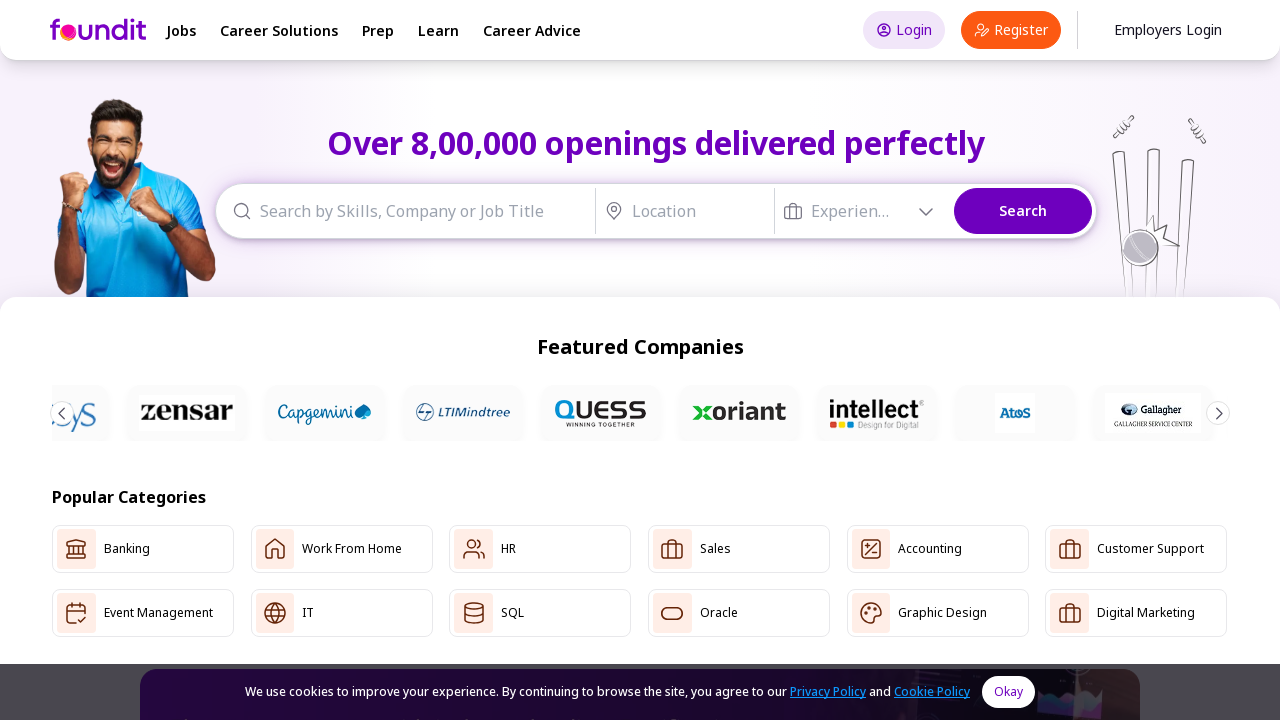

Main page DOM content loaded
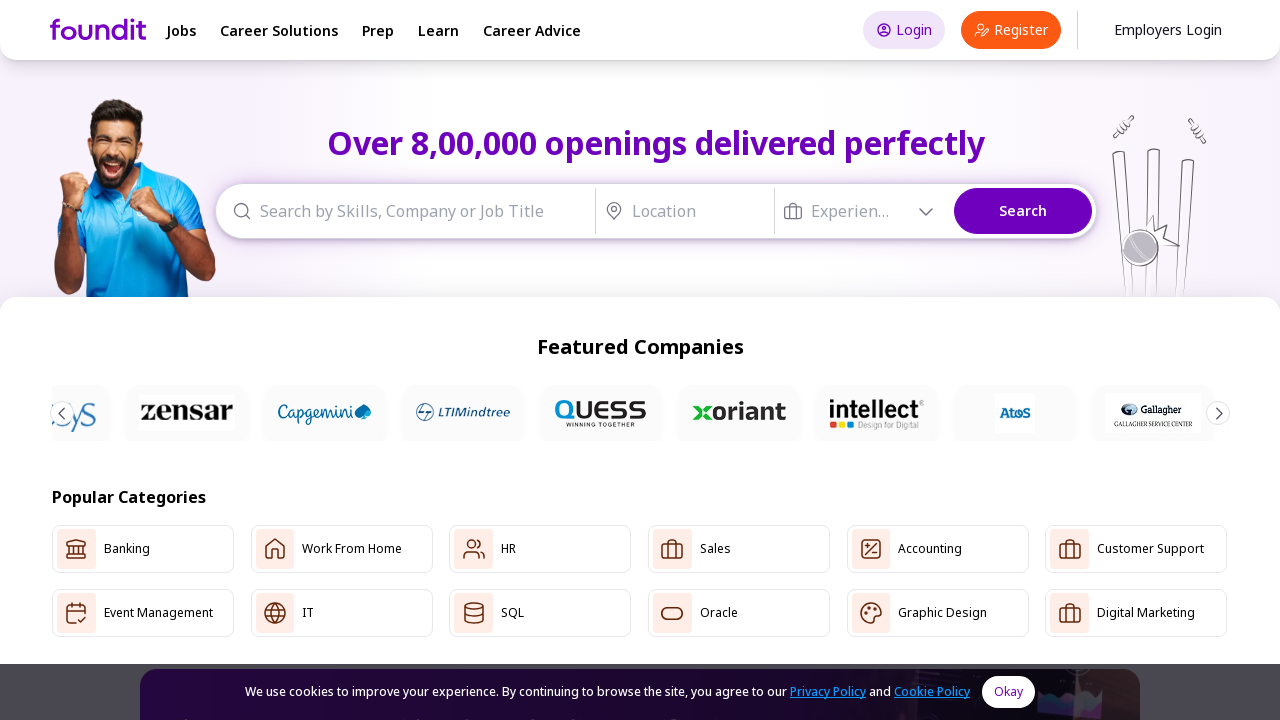

Retrieved all pages/windows in context - 1 page(s) found
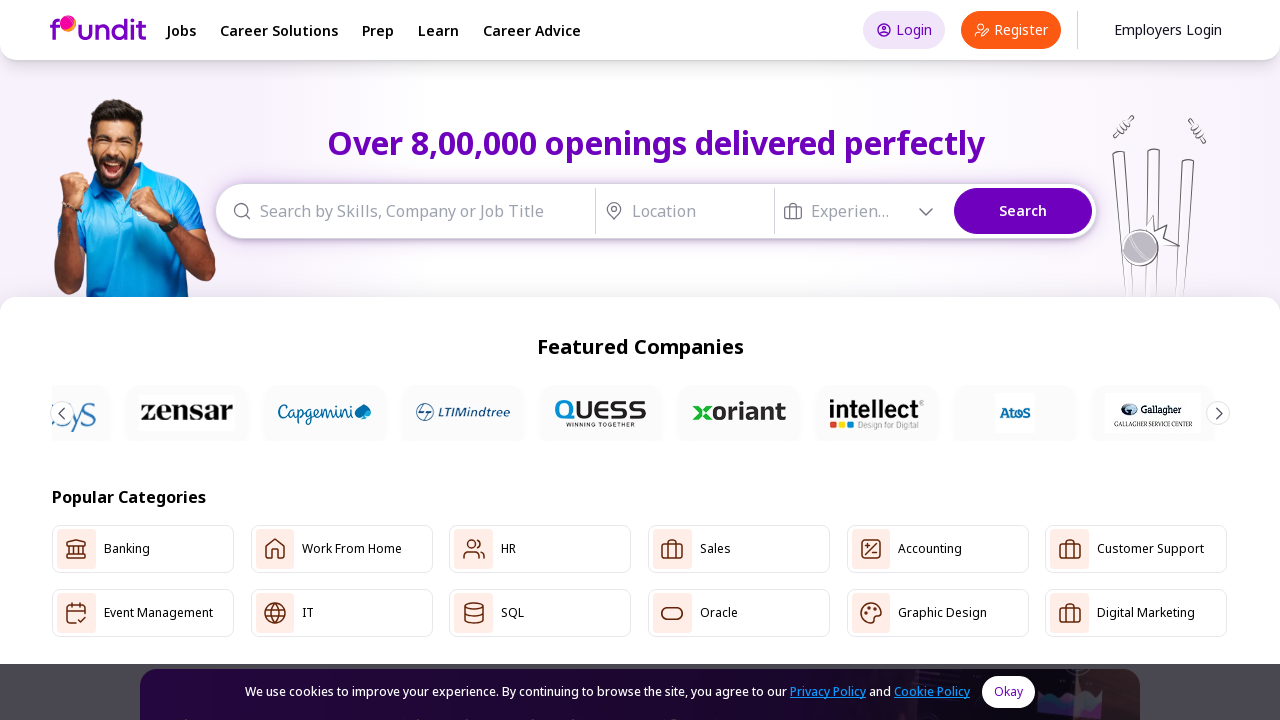

Main window fully loaded and verified as still accessible
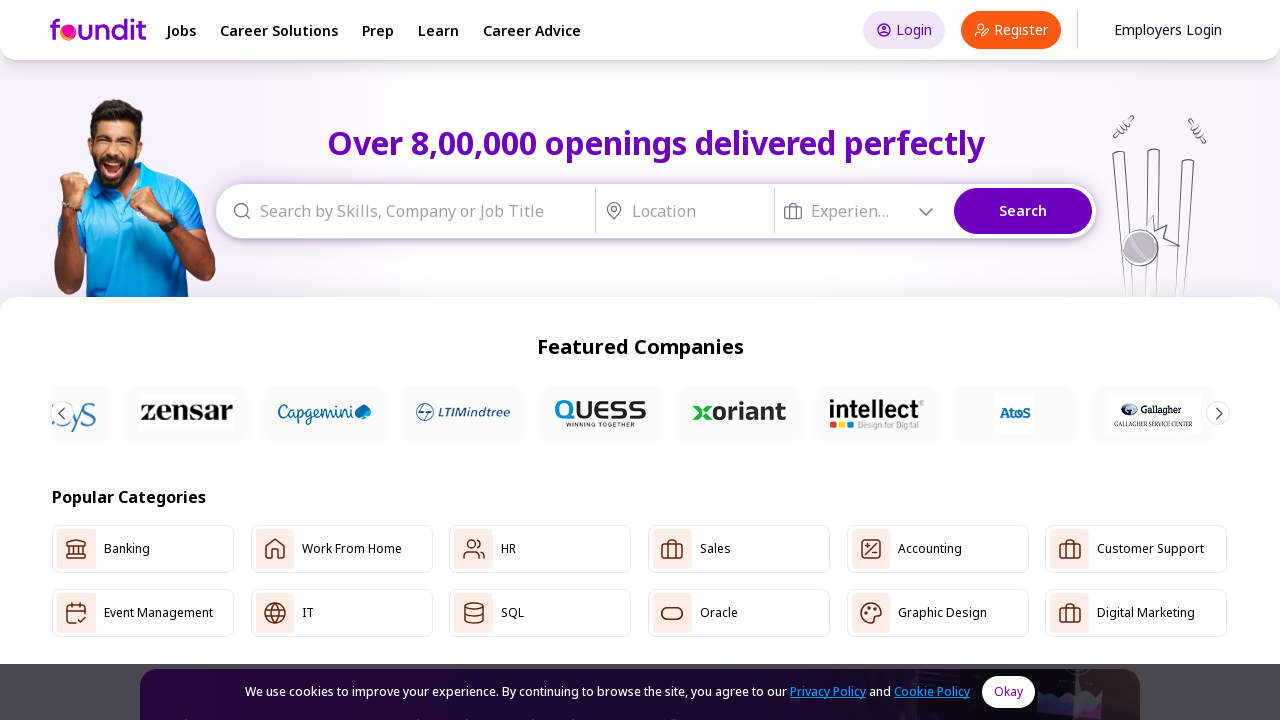

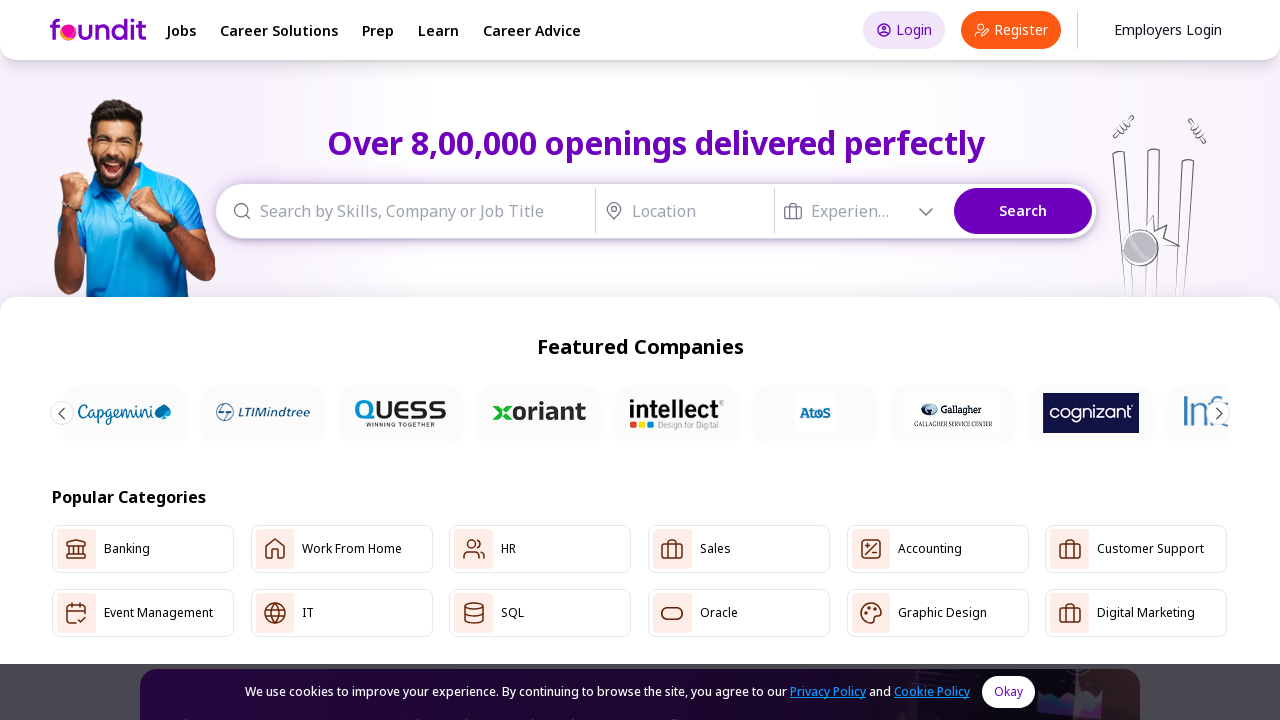